Tests clicking a button with dynamic class attributes on UI Testing Playground. Clicks the blue primary button 3 times, accepting the alert dialog that appears after each click.

Starting URL: http://uitestingplayground.com/classattr

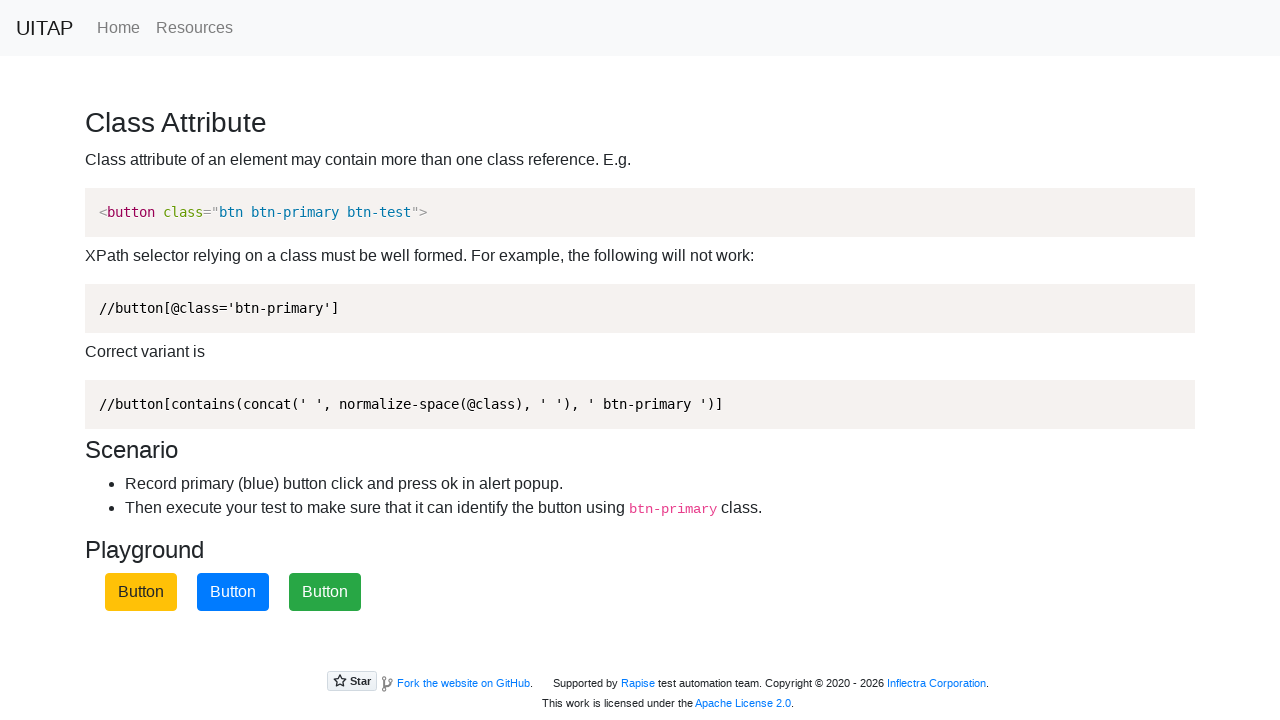

Clicked the blue primary button at (233, 592) on button.btn-primary
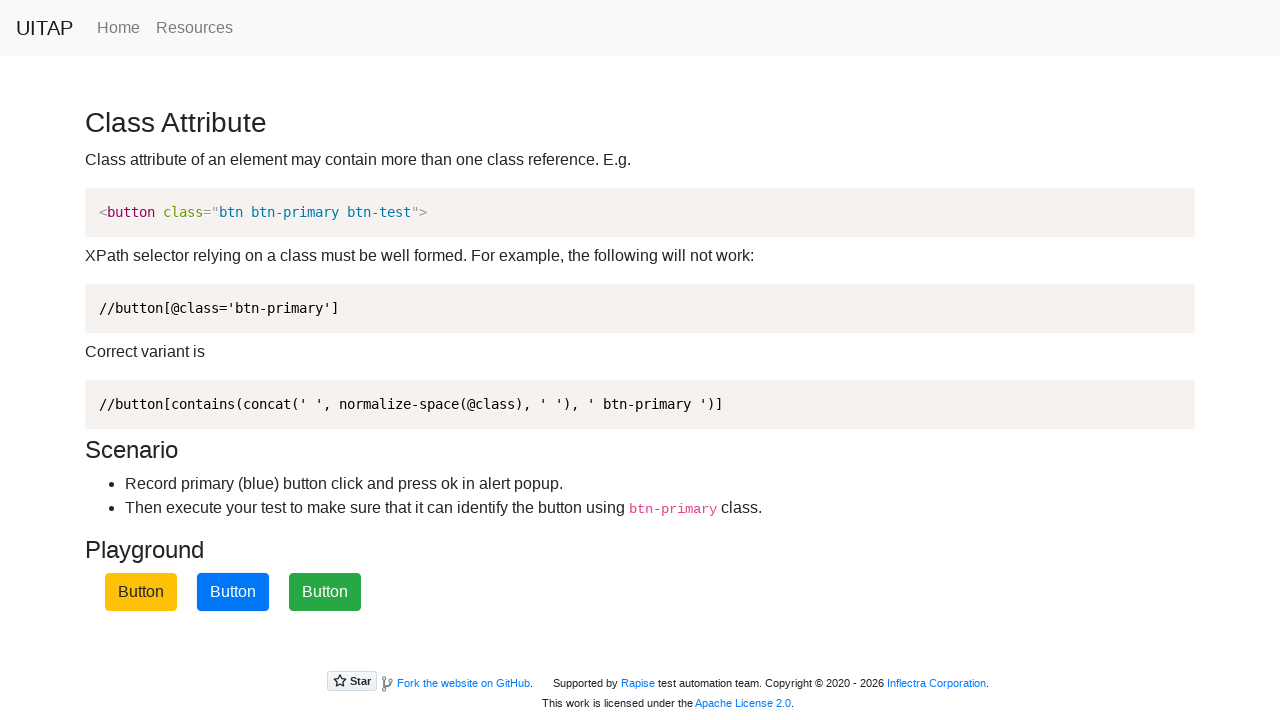

Set up alert dialog handler to accept alerts
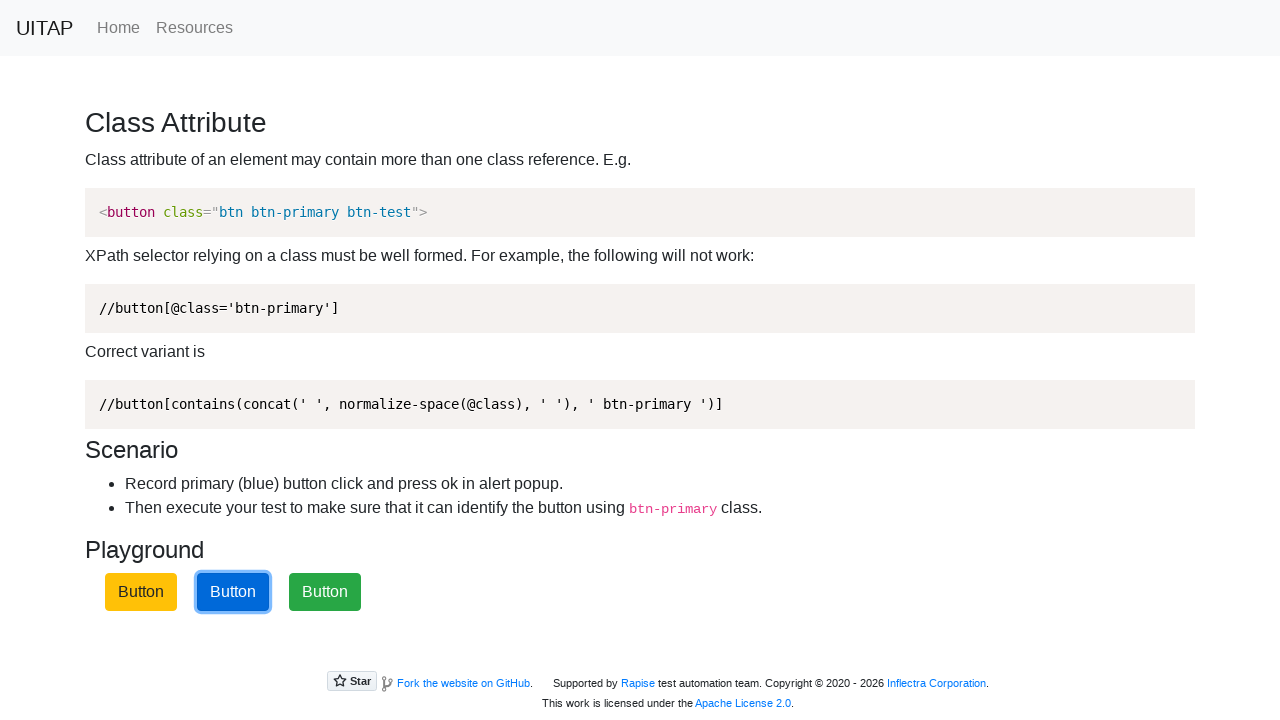

Waited 500ms for alert processing
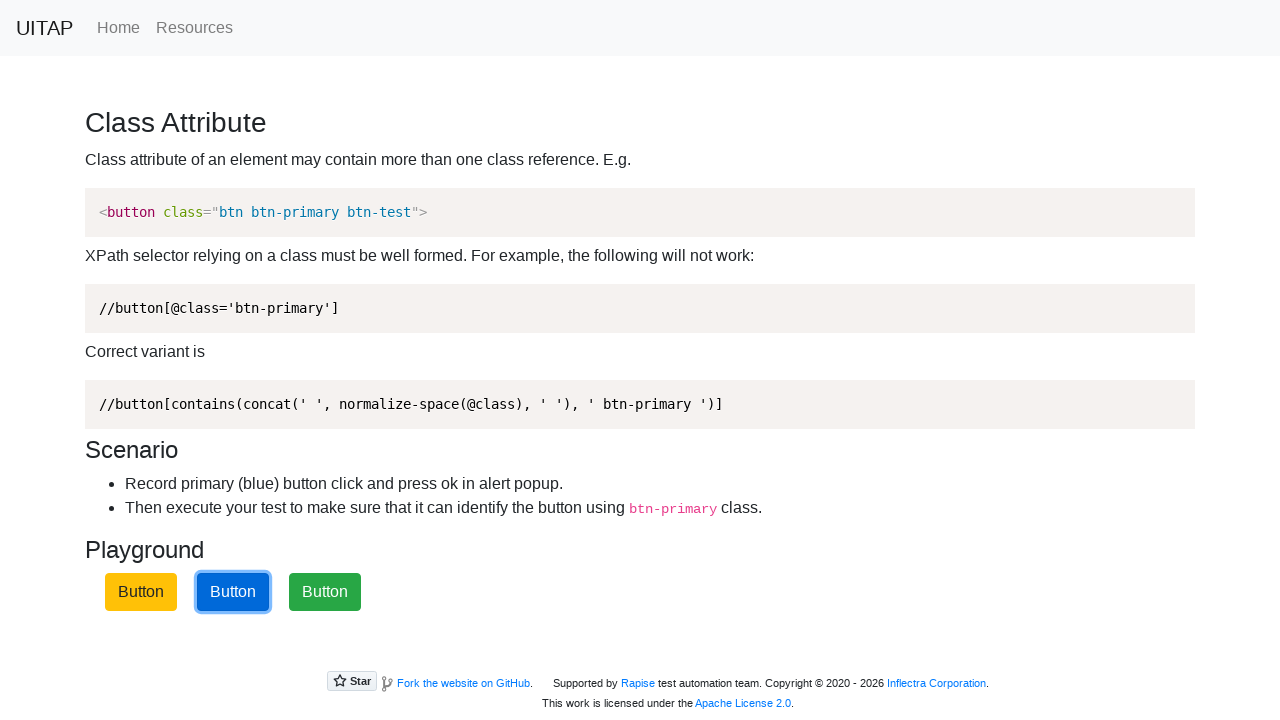

Clicked the blue primary button at (233, 592) on button.btn-primary
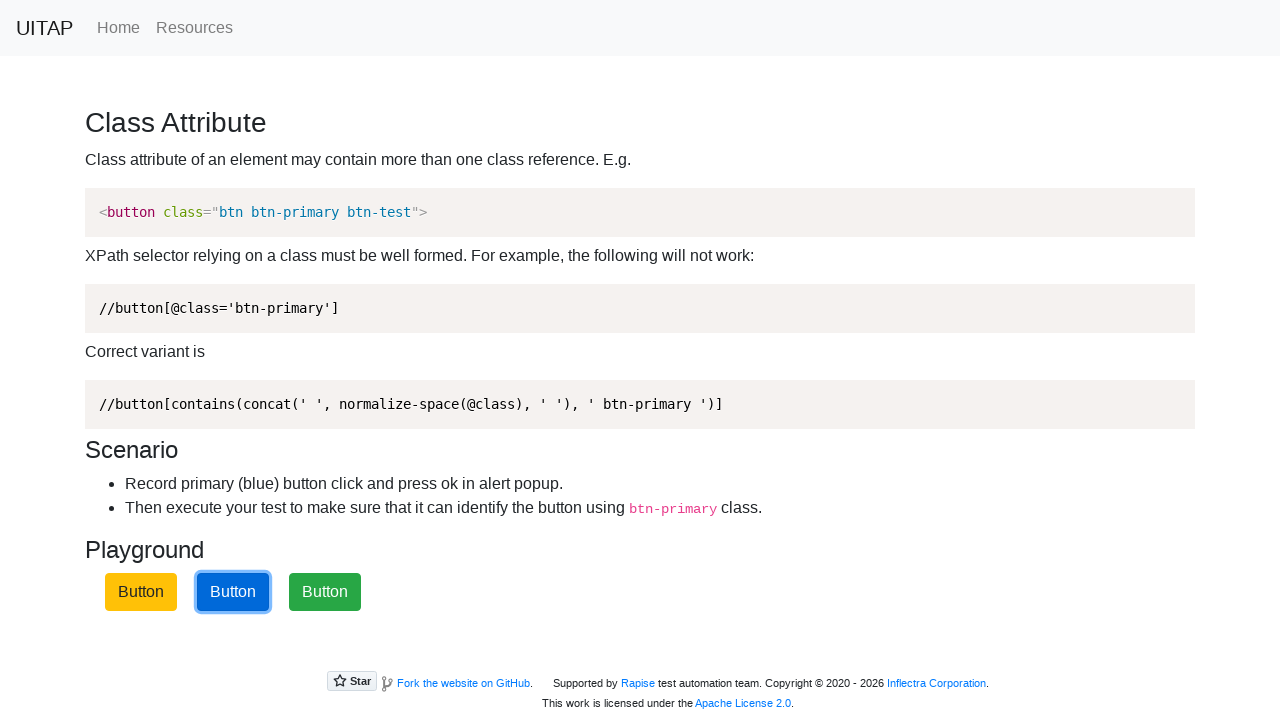

Set up alert dialog handler to accept alerts
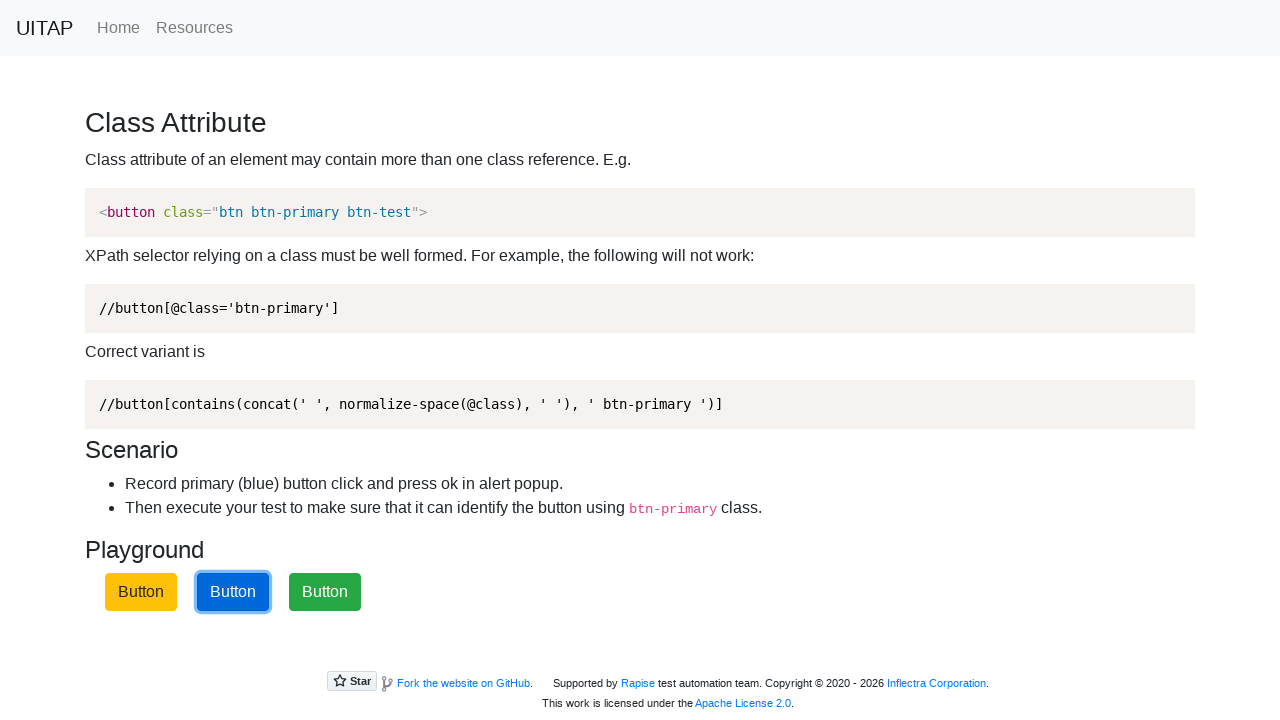

Waited 500ms for alert processing
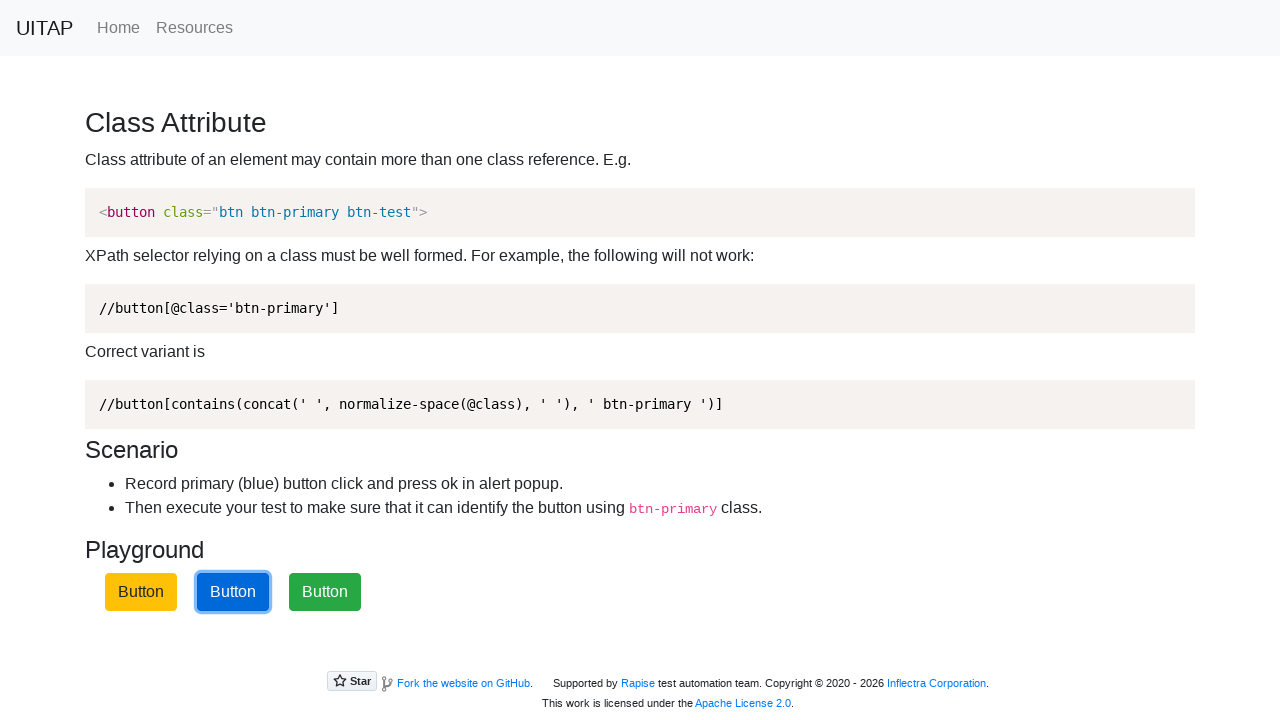

Clicked the blue primary button at (233, 592) on button.btn-primary
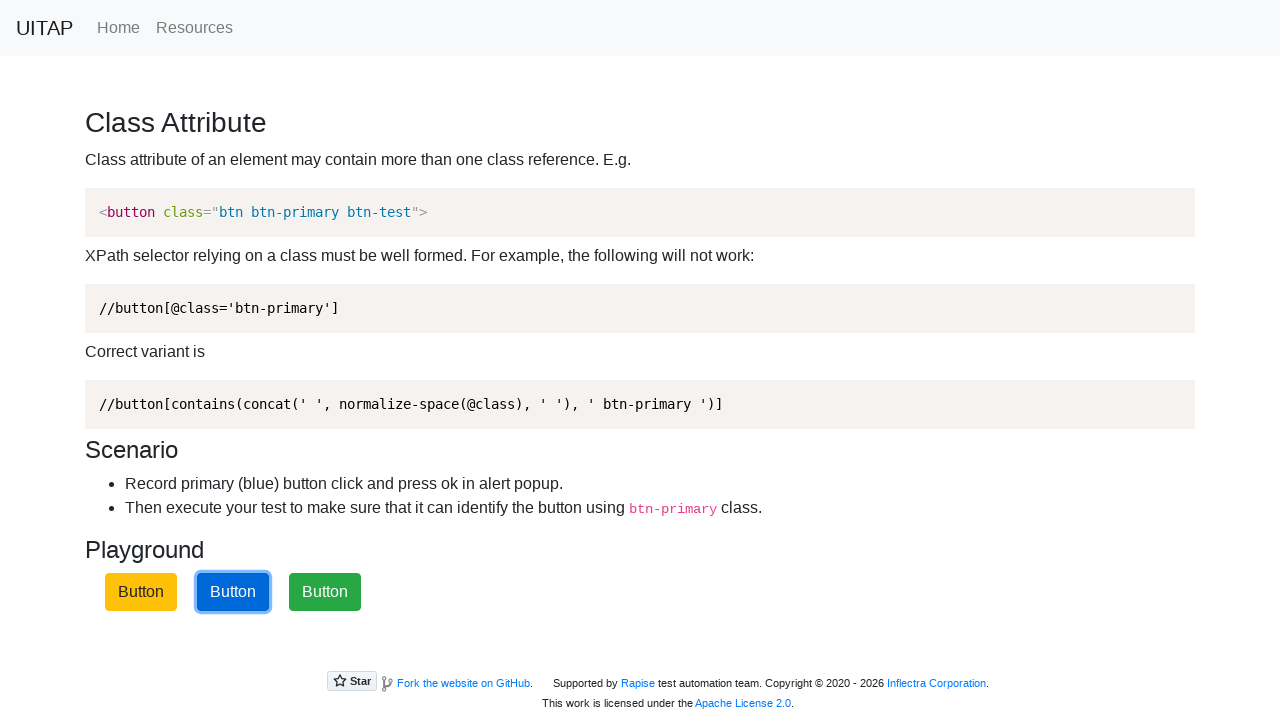

Set up alert dialog handler to accept alerts
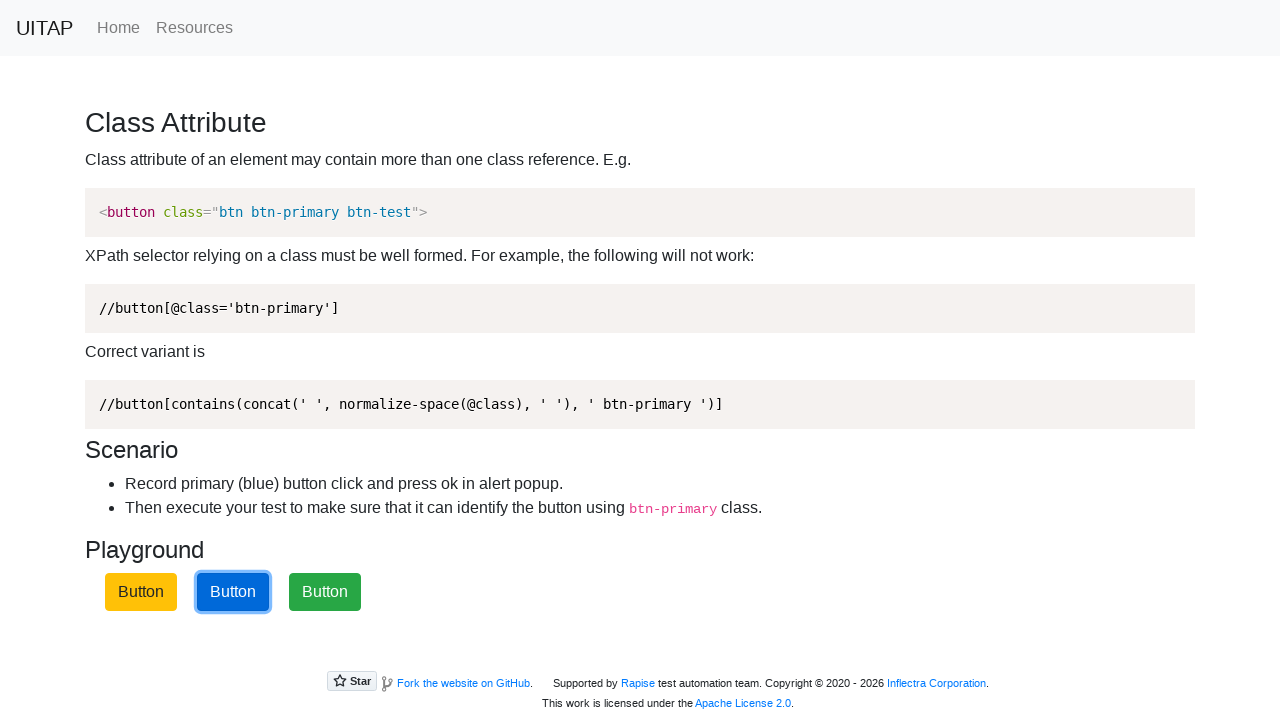

Waited 500ms for alert processing
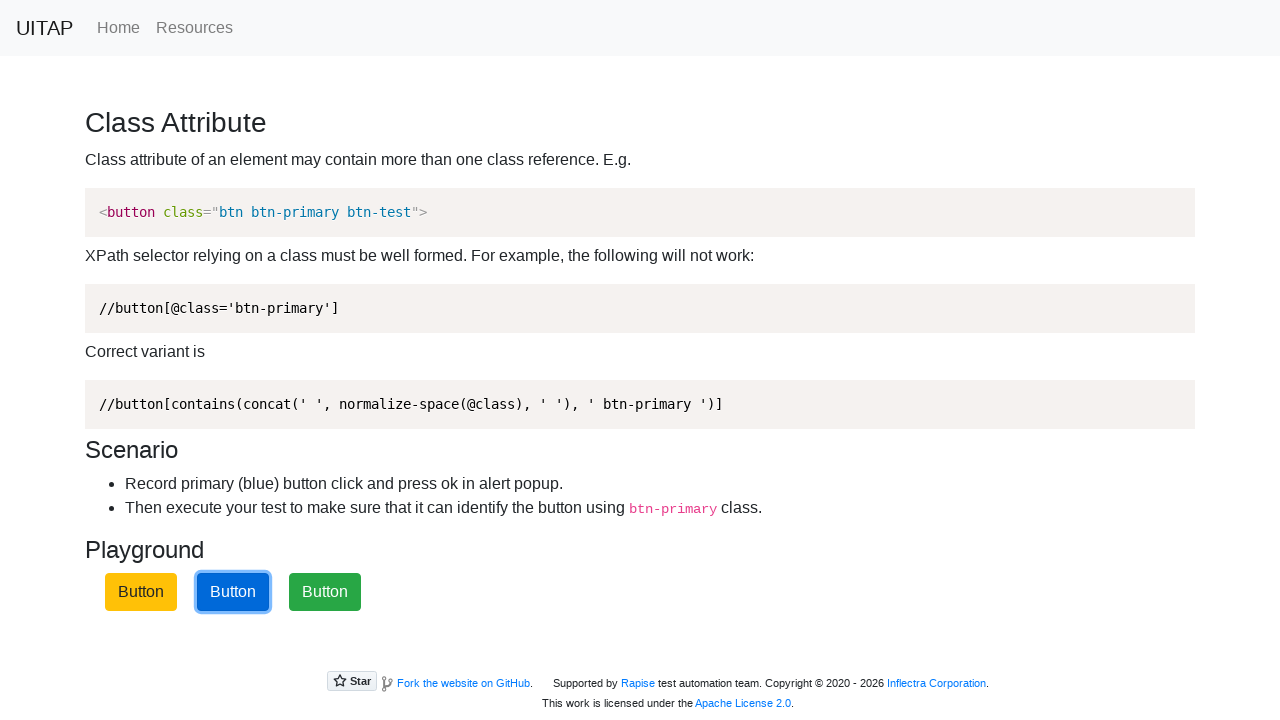

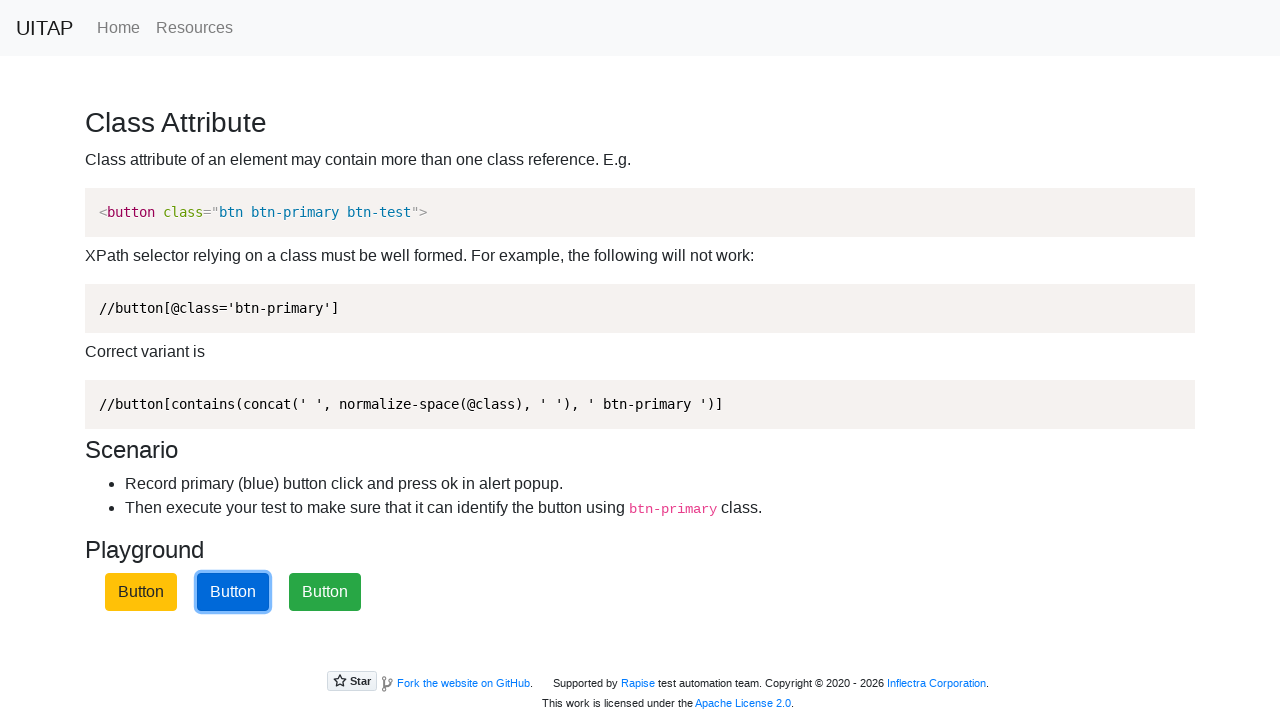